Tests a math problem form by calculating the sum of two displayed numbers and selecting the result from a dropdown menu

Starting URL: https://suninjuly.github.io/selects2.html

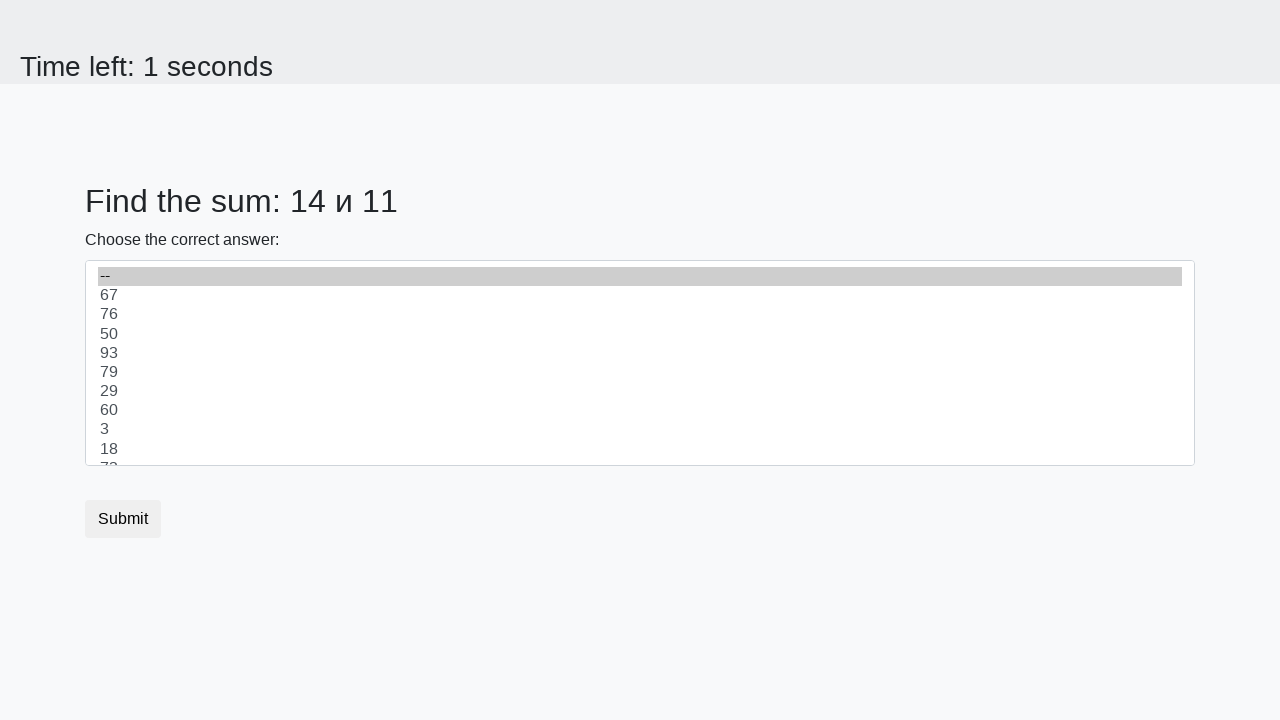

Retrieved first number from #num1 element
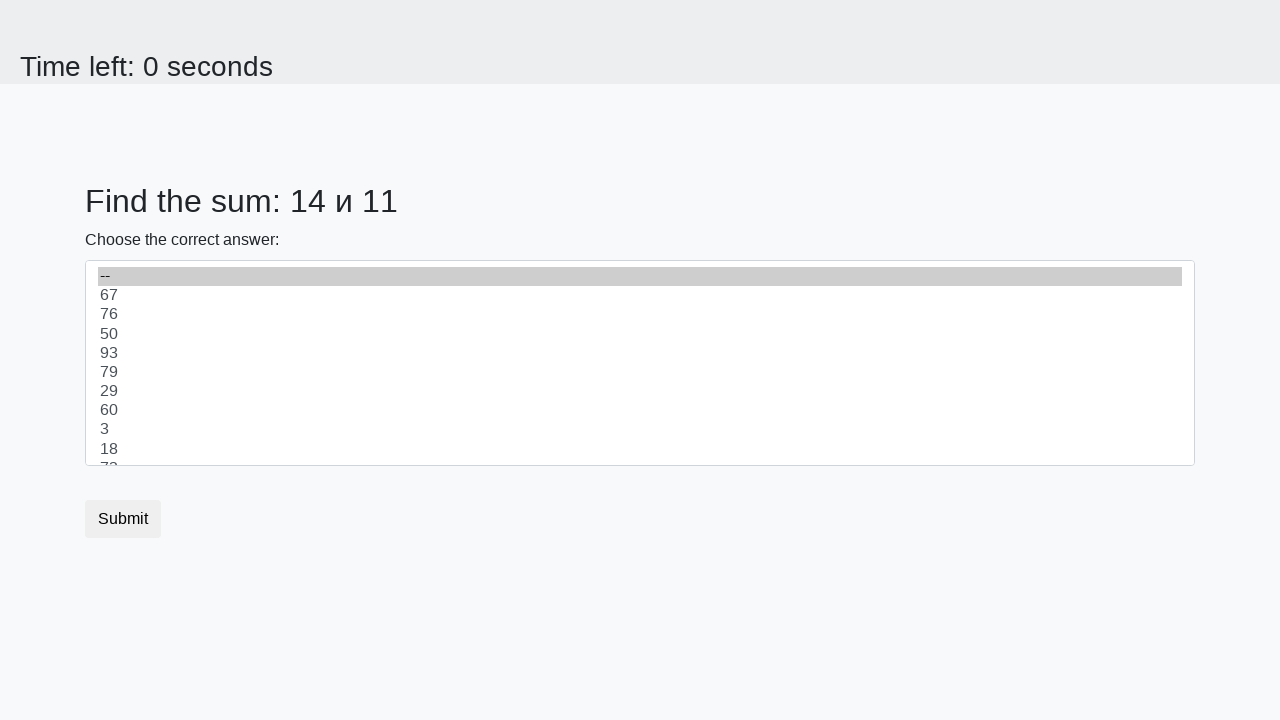

Retrieved second number from #num2 element
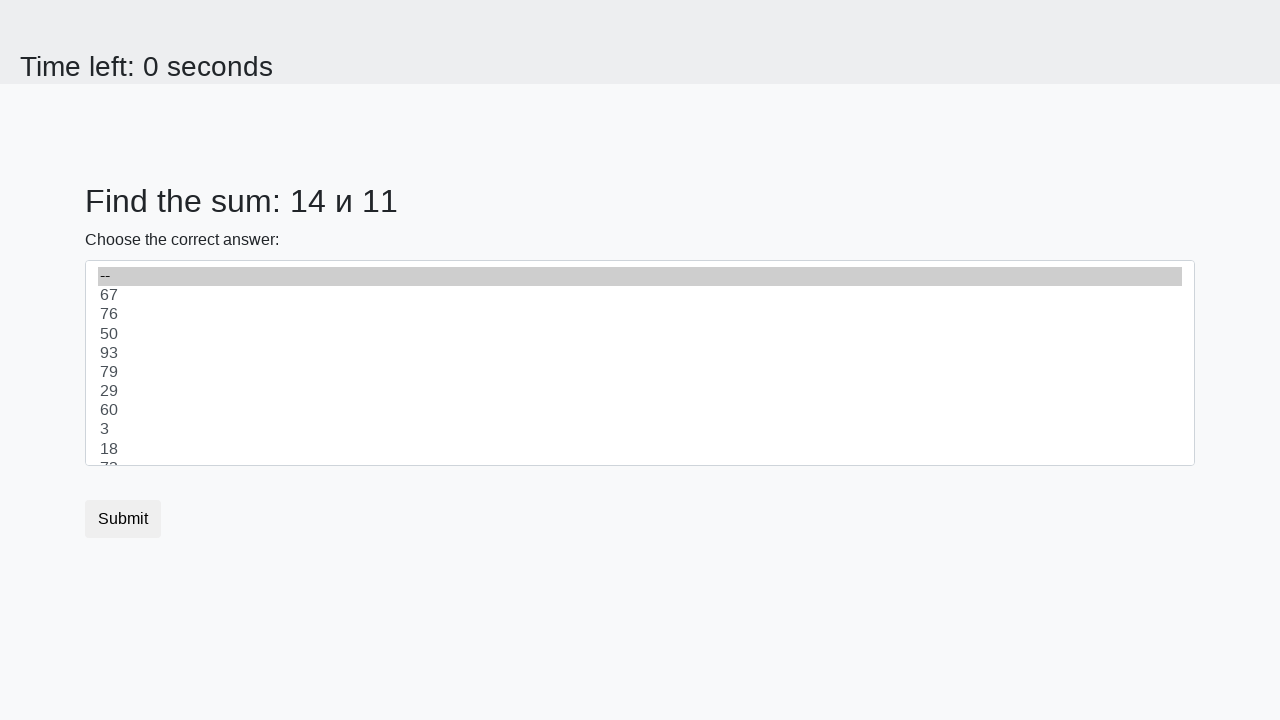

Calculated sum of two numbers: 14 + 11 = 25
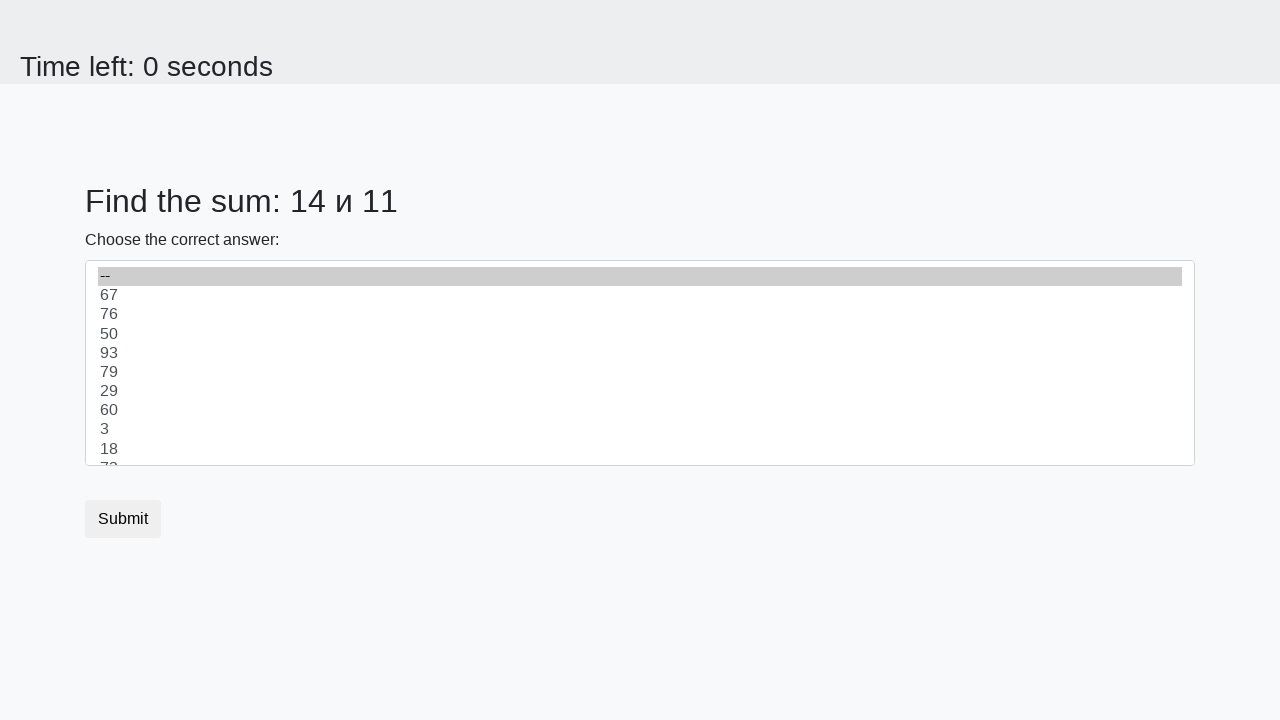

Selected calculated sum '25' from dropdown menu on select
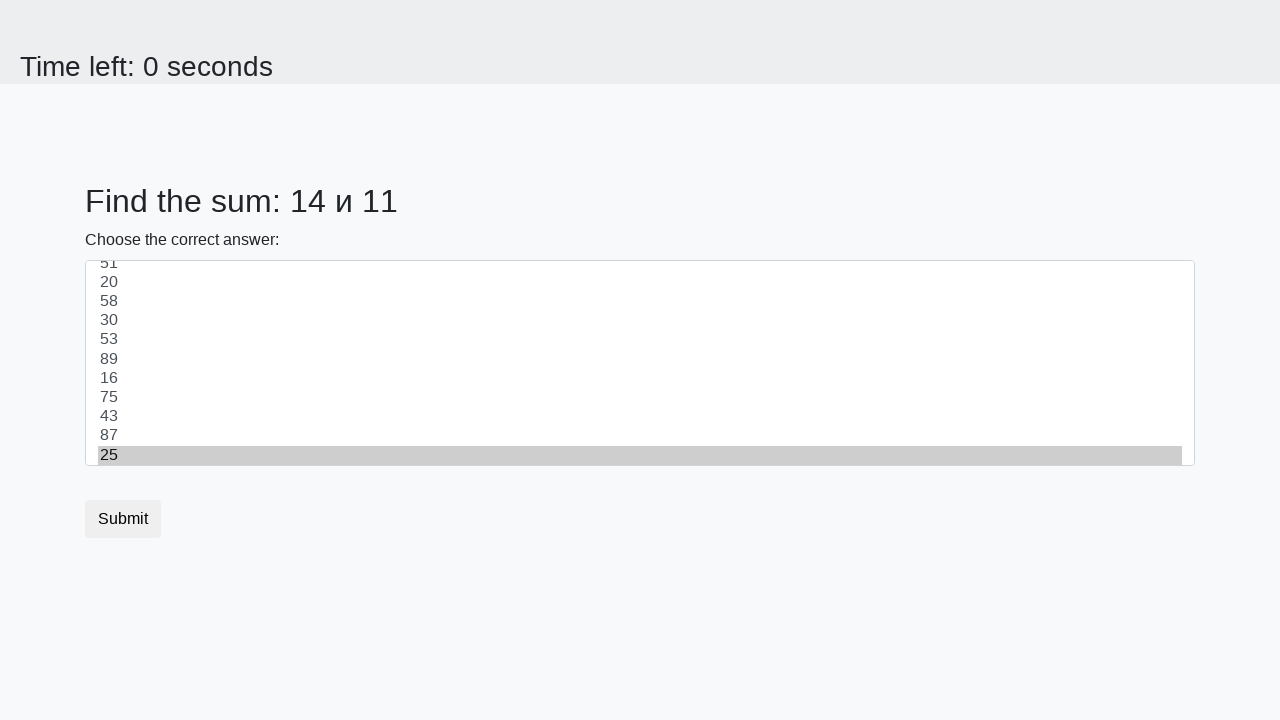

Clicked submit button to submit the form at (123, 519) on button[type='submit']
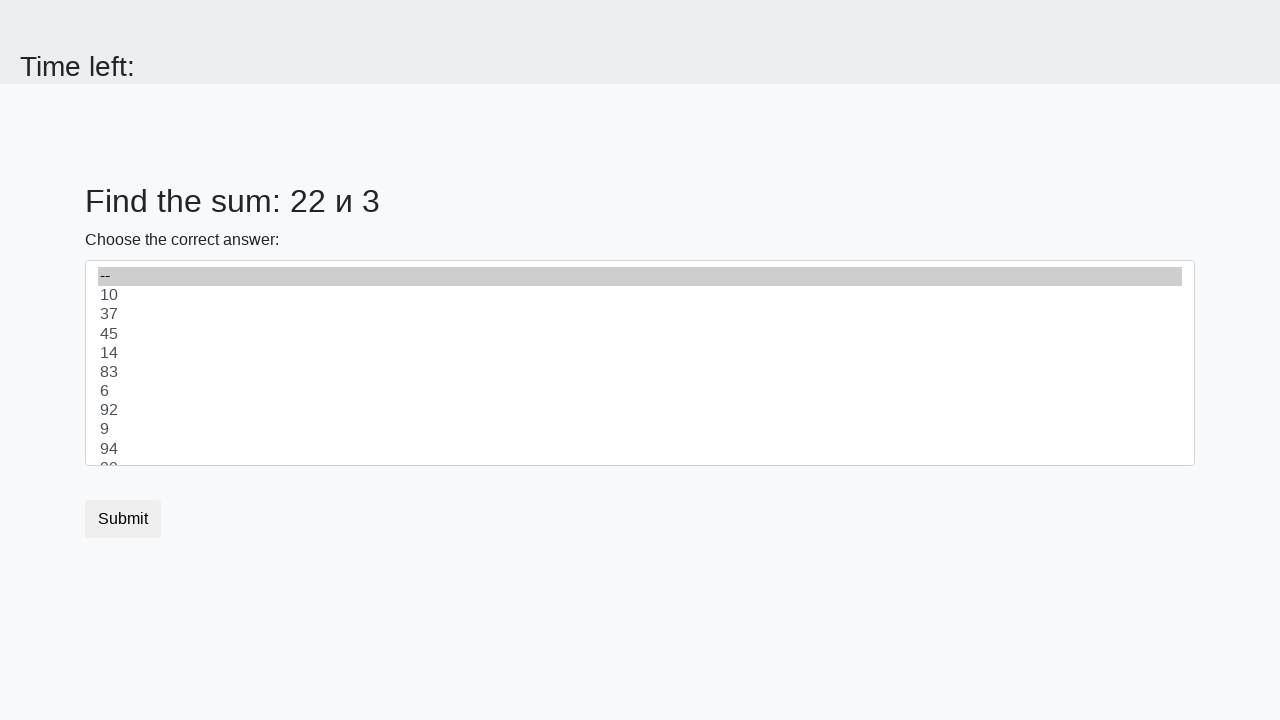

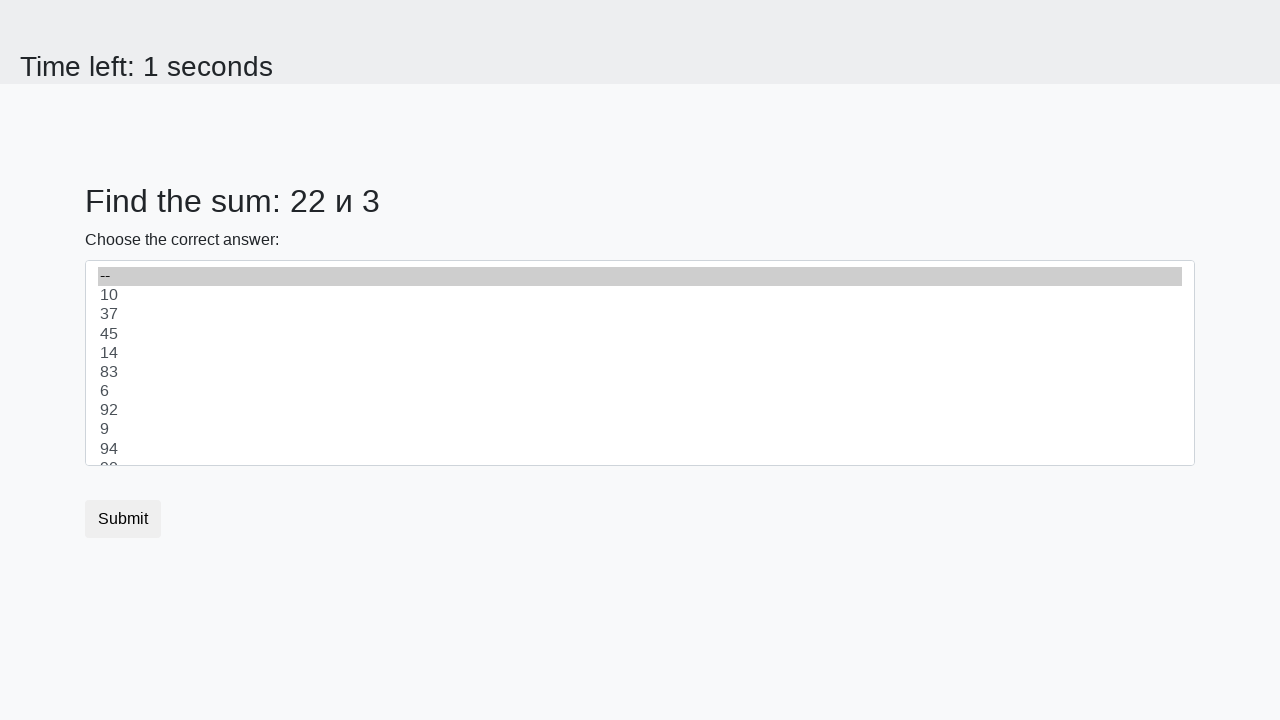